Tests the Links section of DemoQA by clicking on the Links menu item and then clicking each API call link to verify they trigger responses

Starting URL: https://demoqa.com/elements

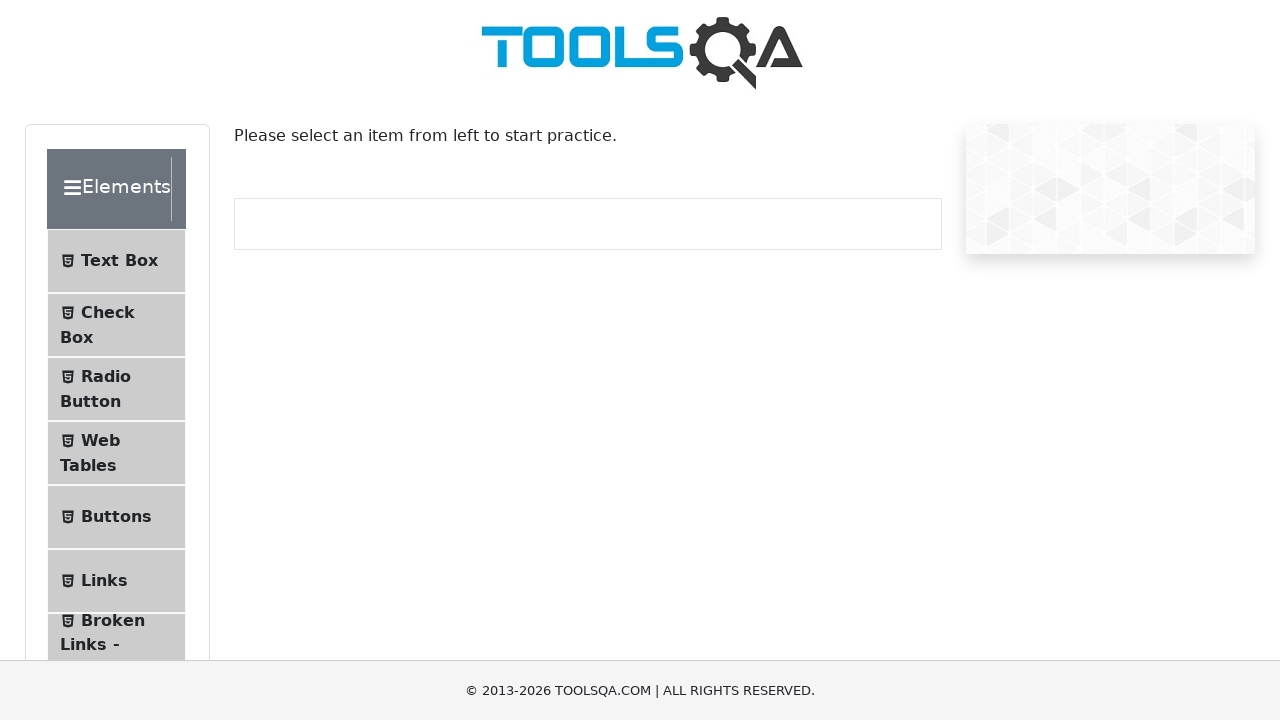

Clicked Links menu item using JavaScript executor
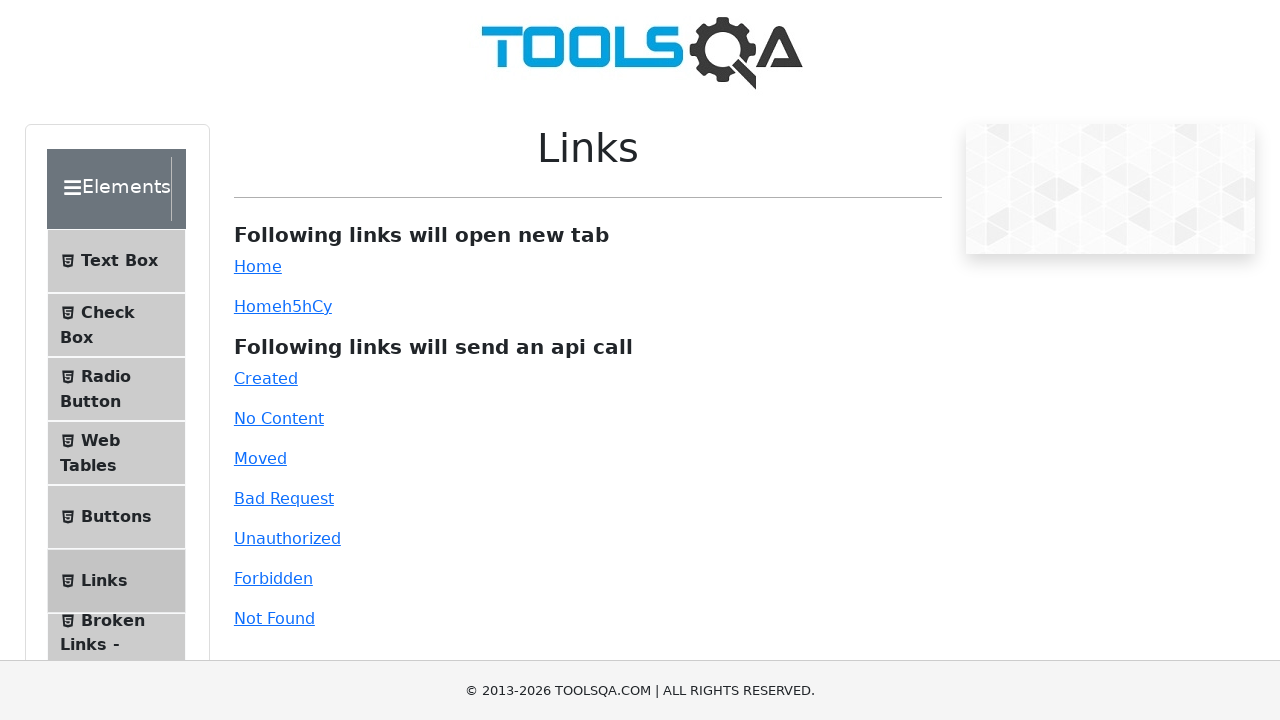

Waited 3 seconds for Links section to load
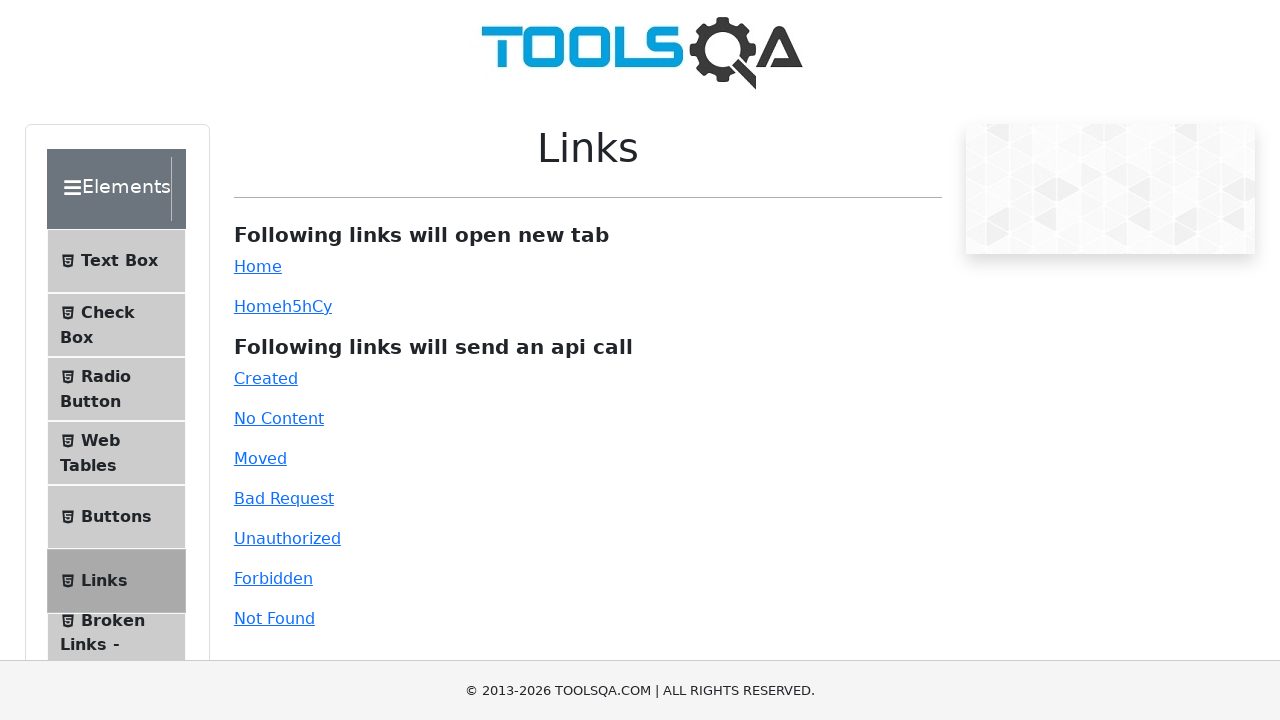

Located all API call links in the linkWrapper section
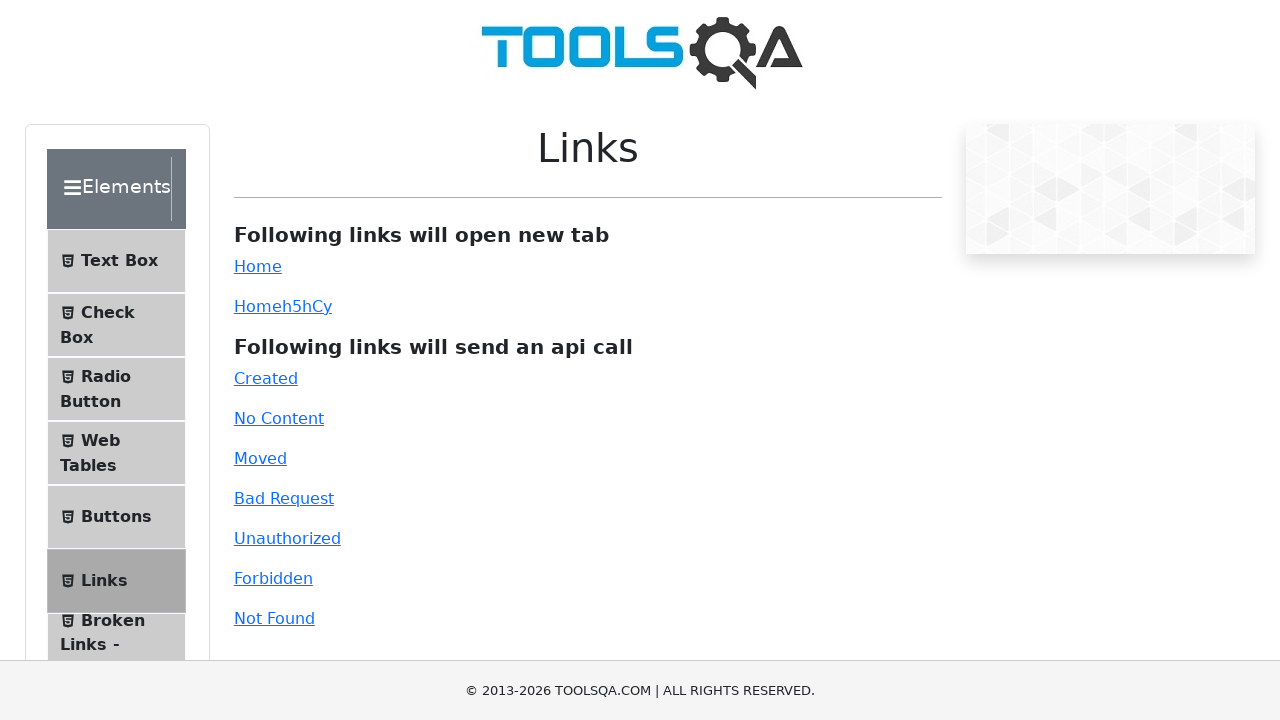

Clicked an API call link using JavaScript executor
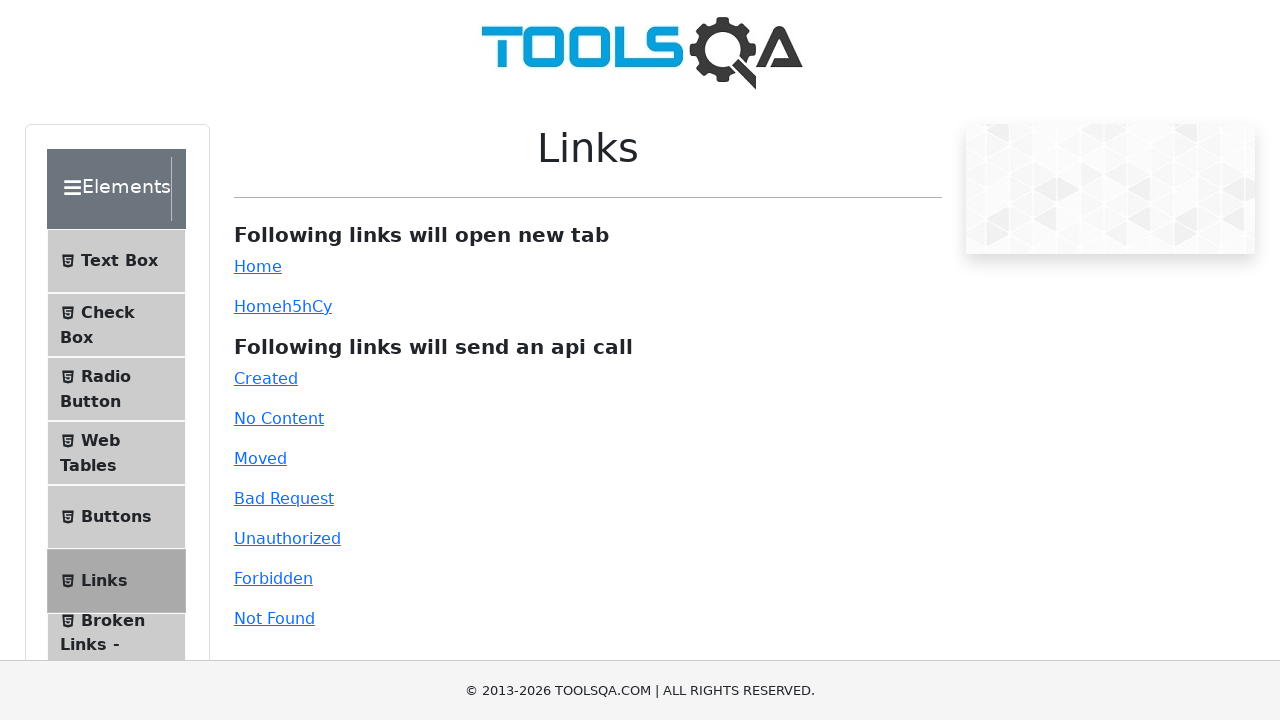

Verified API response appeared in linkResponse element
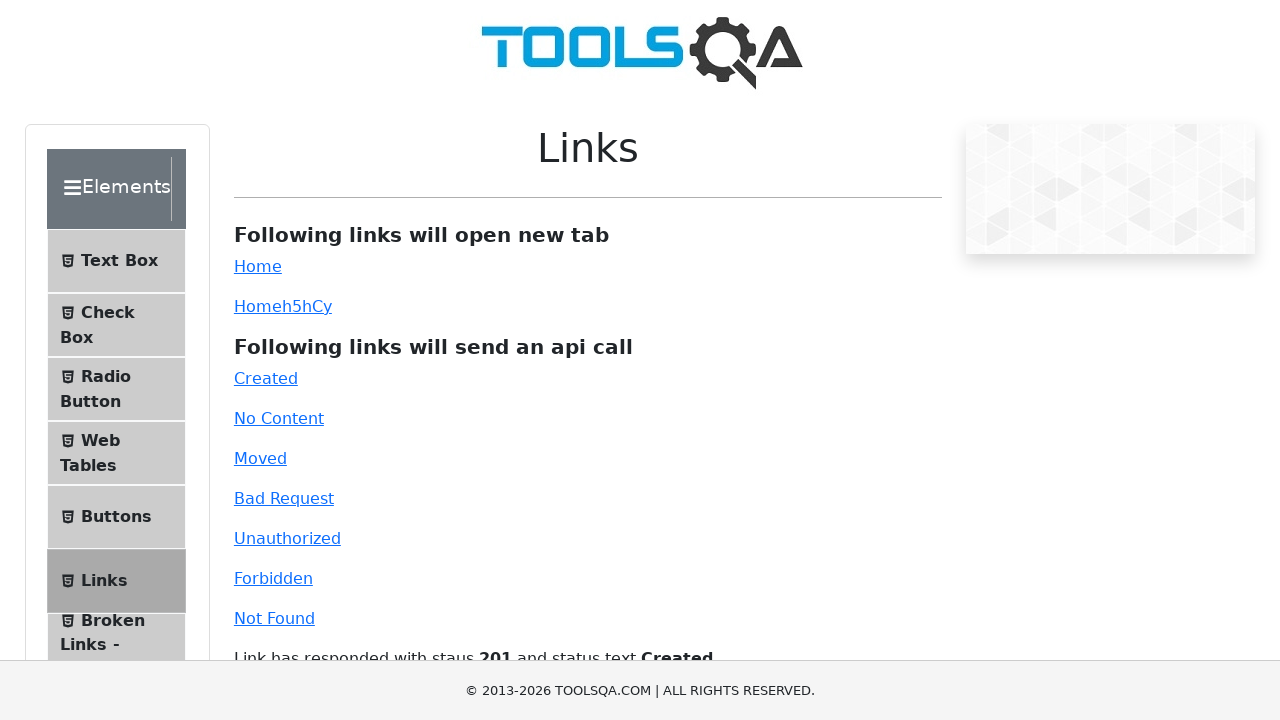

Clicked an API call link using JavaScript executor
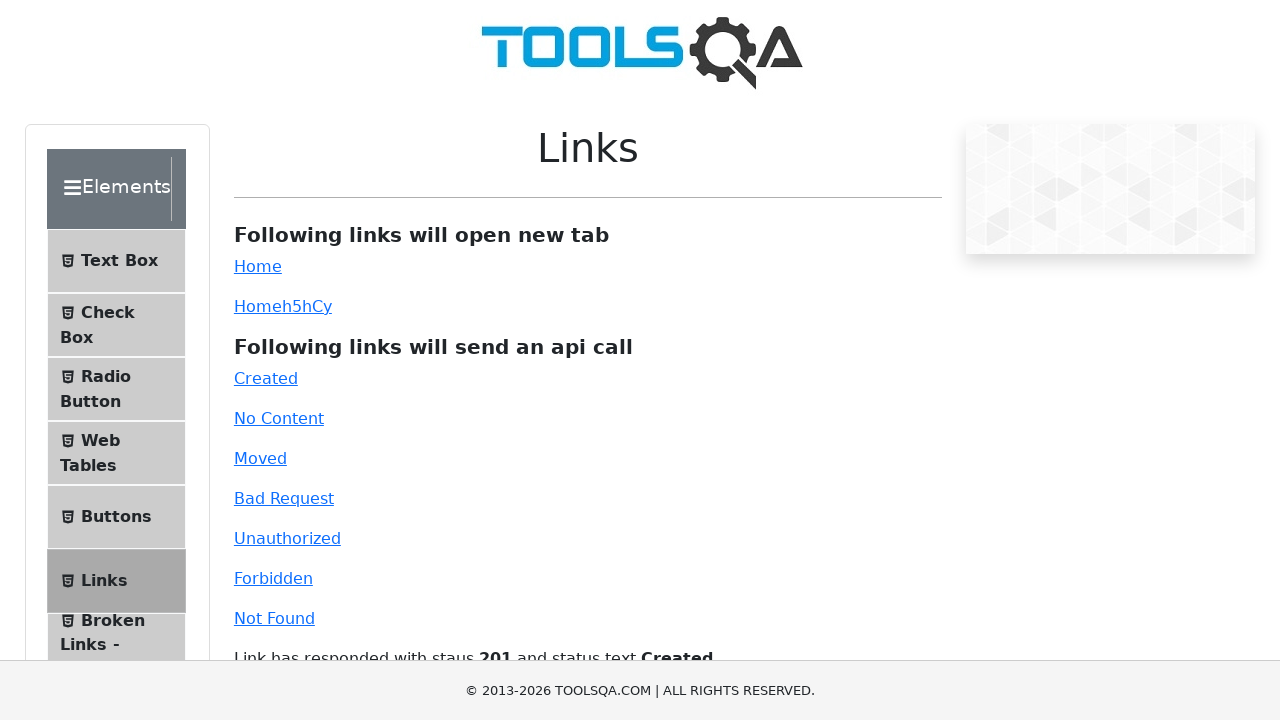

Verified API response appeared in linkResponse element
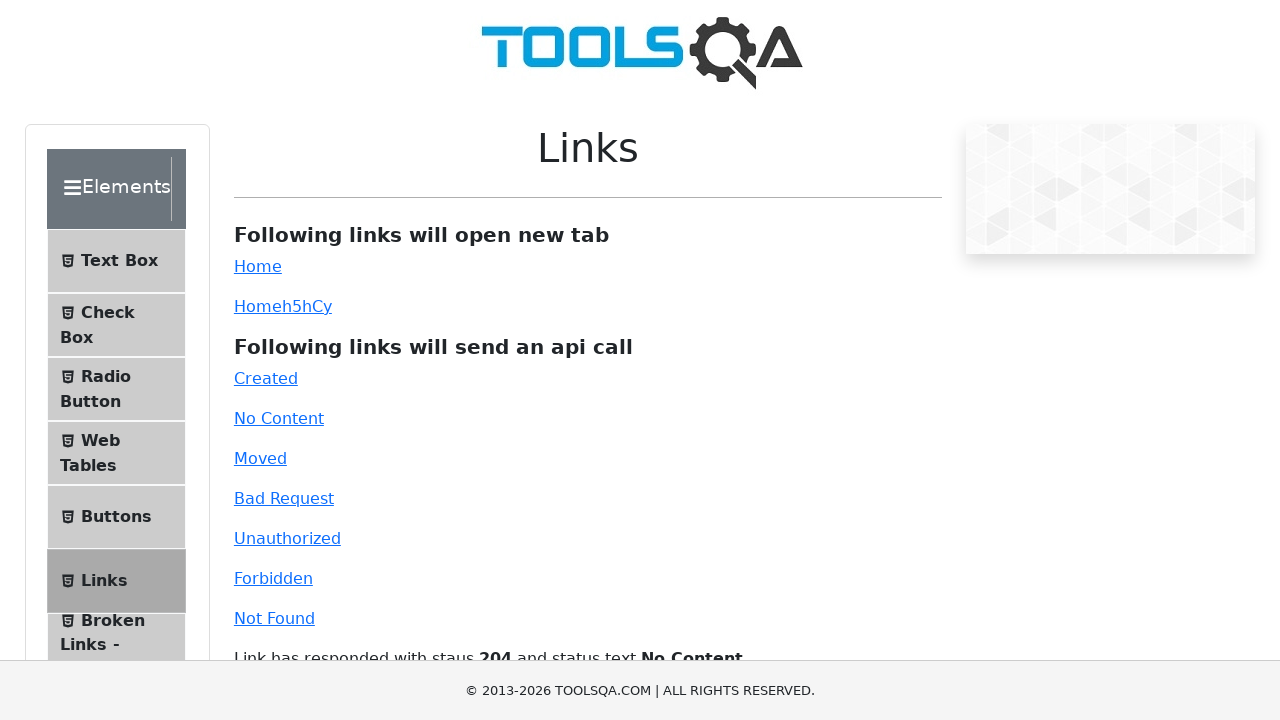

Clicked an API call link using JavaScript executor
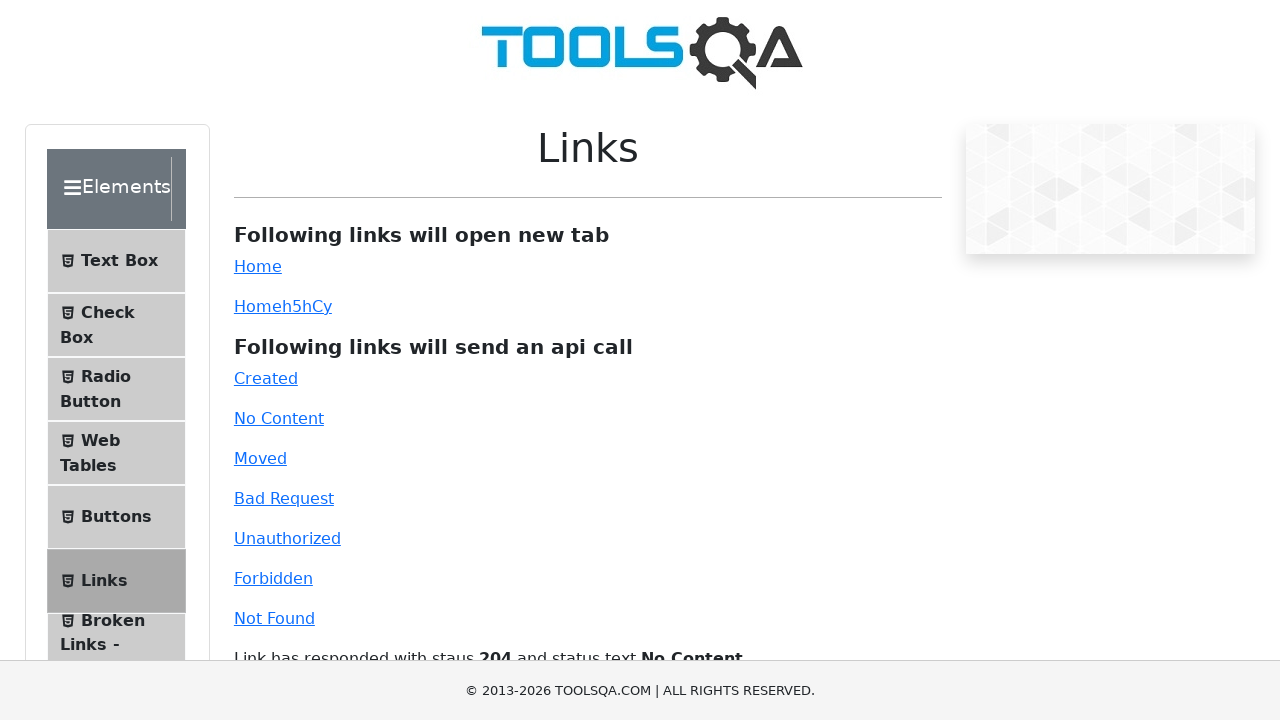

Verified API response appeared in linkResponse element
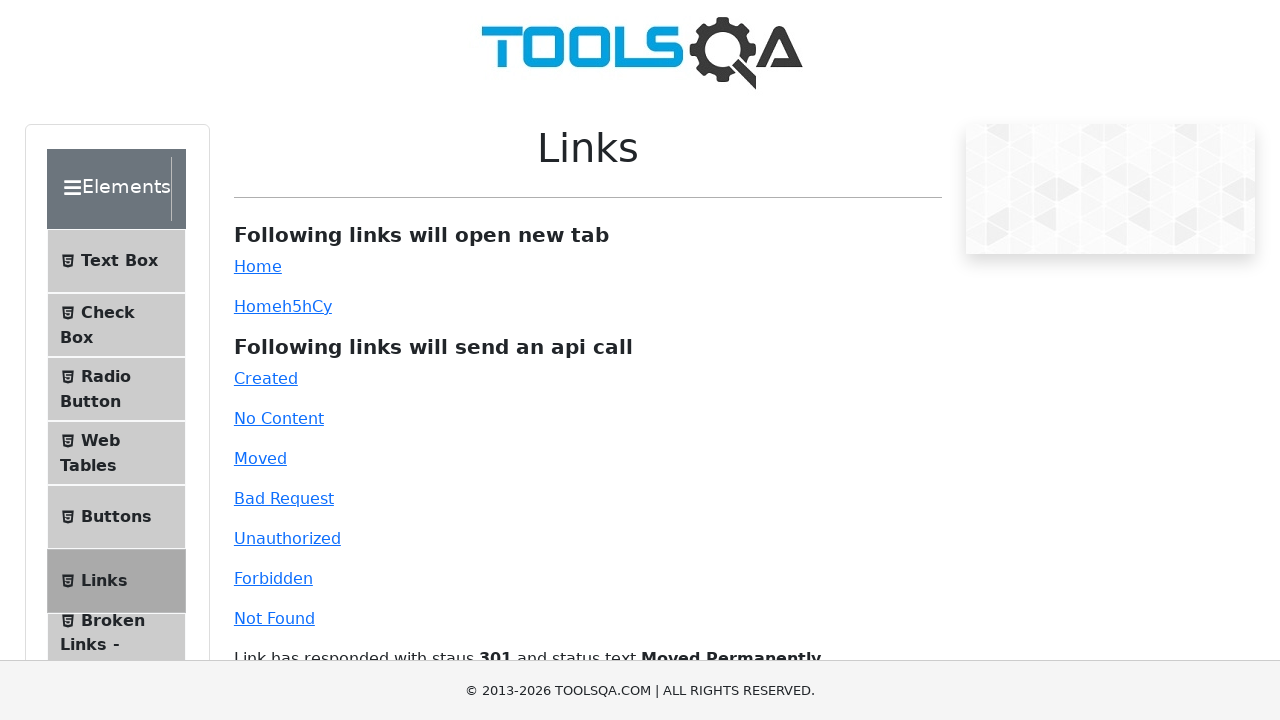

Clicked an API call link using JavaScript executor
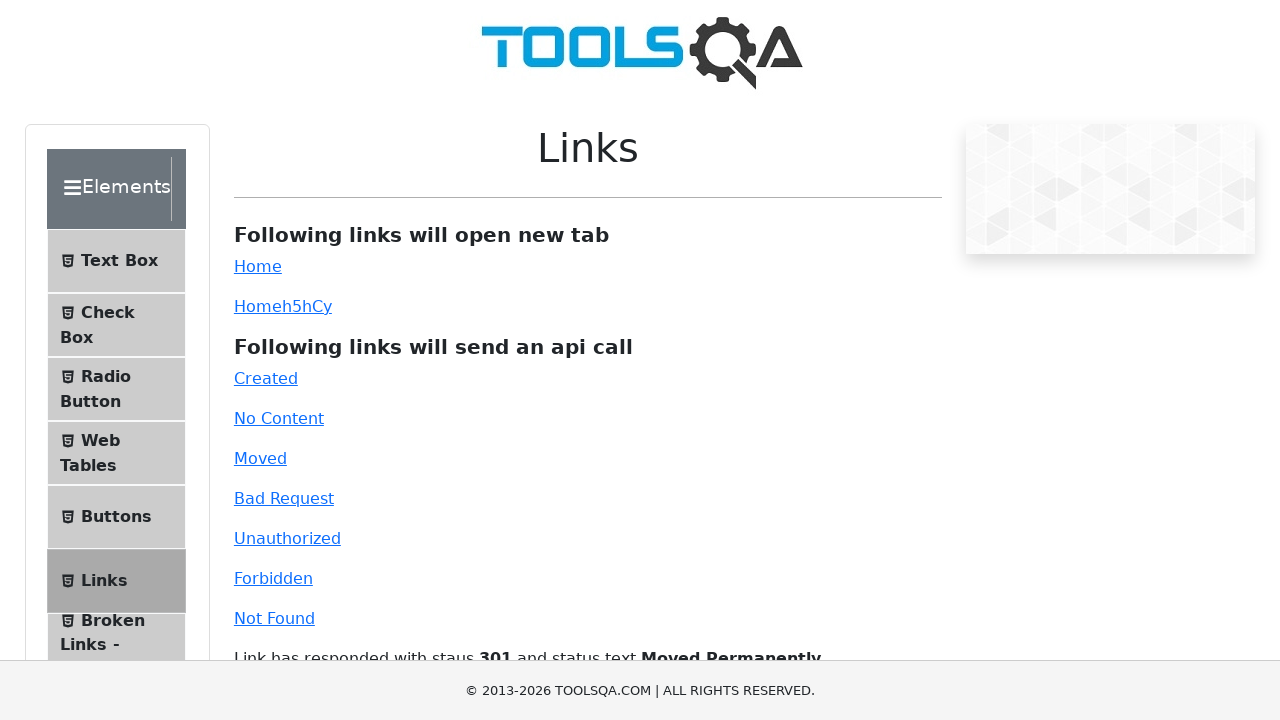

Verified API response appeared in linkResponse element
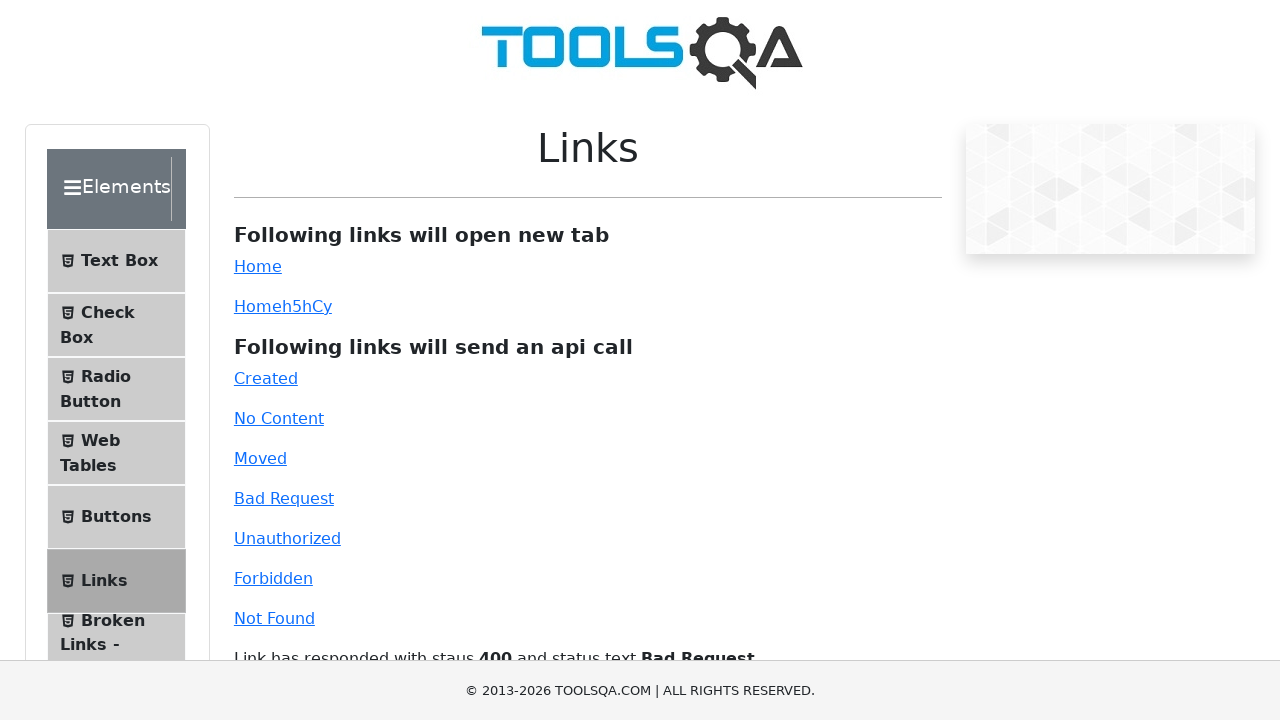

Clicked an API call link using JavaScript executor
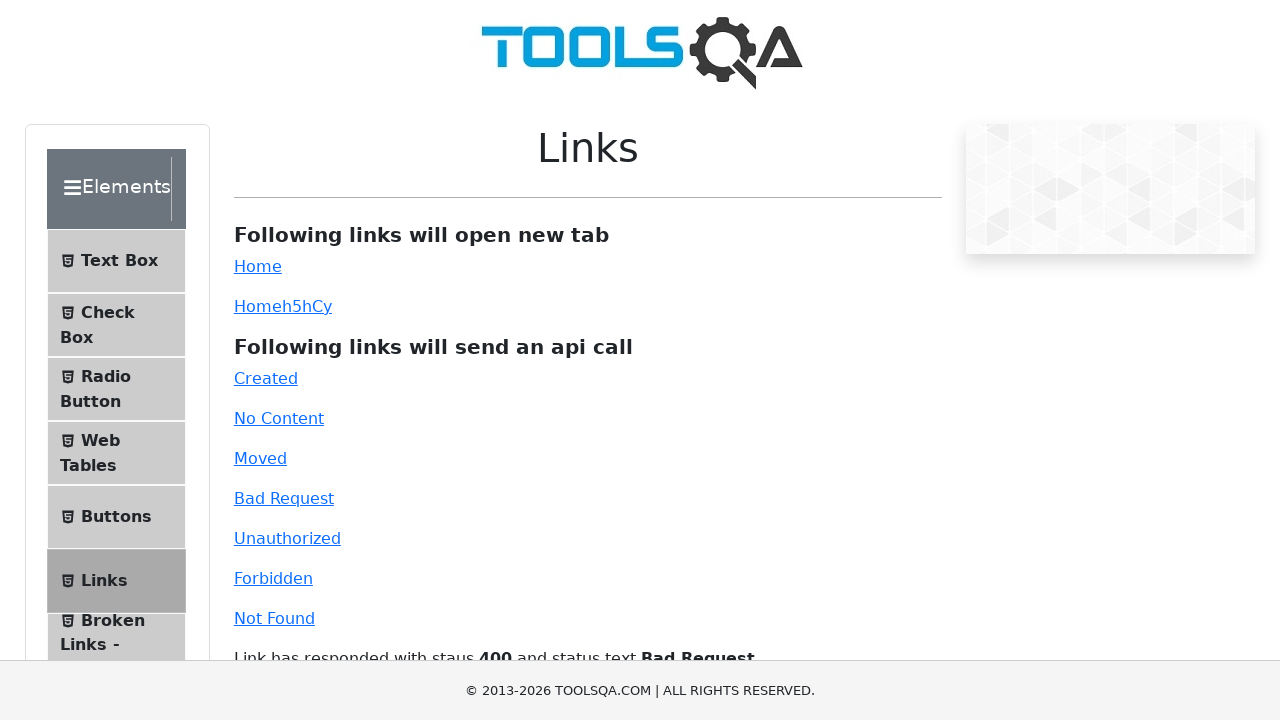

Verified API response appeared in linkResponse element
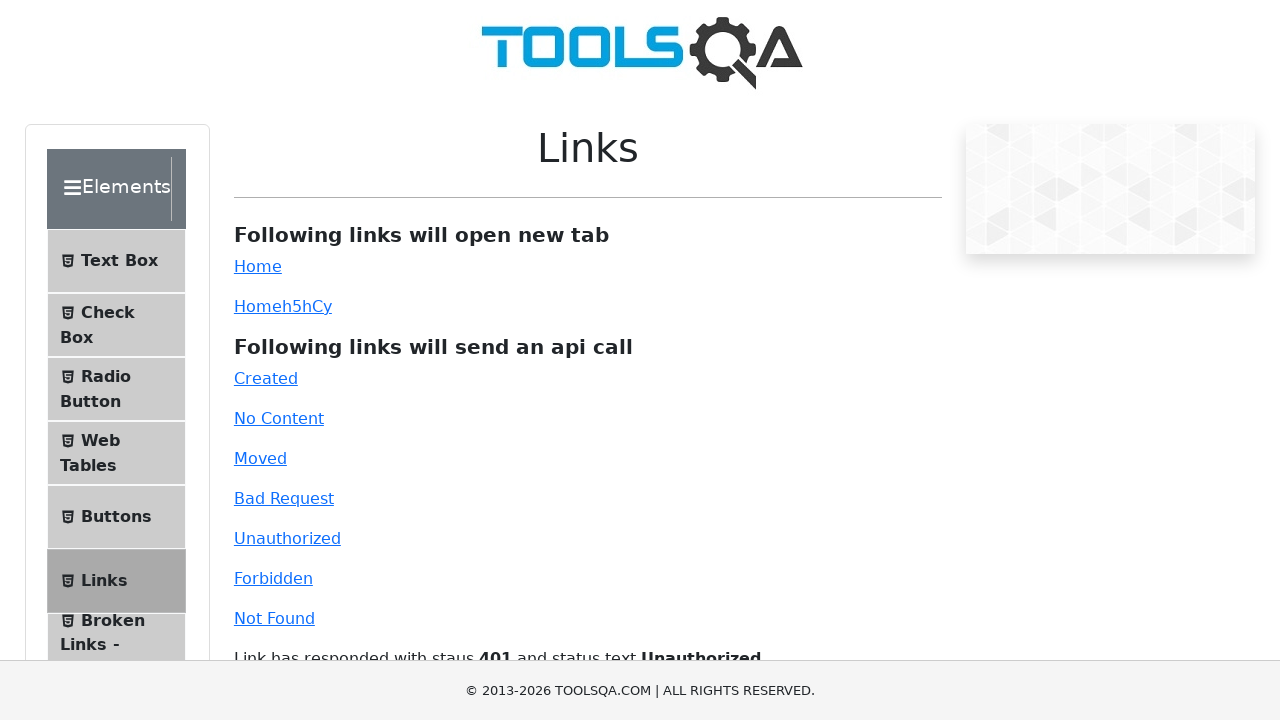

Clicked an API call link using JavaScript executor
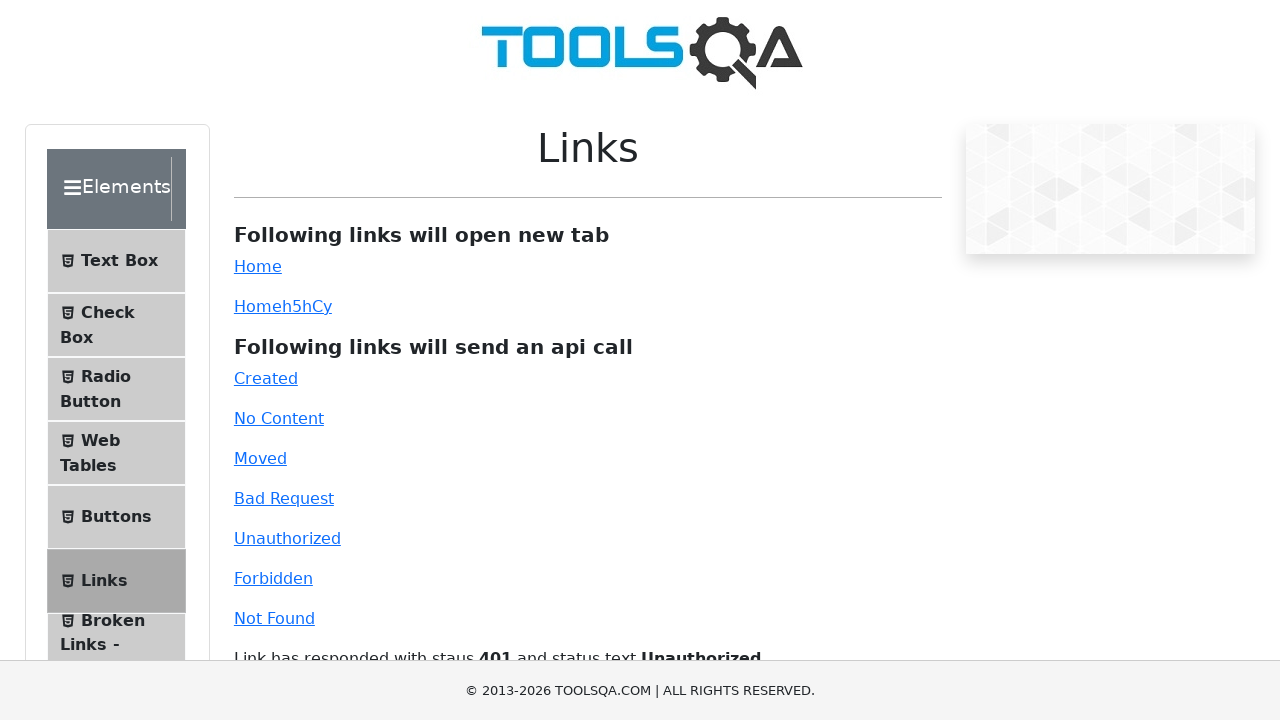

Verified API response appeared in linkResponse element
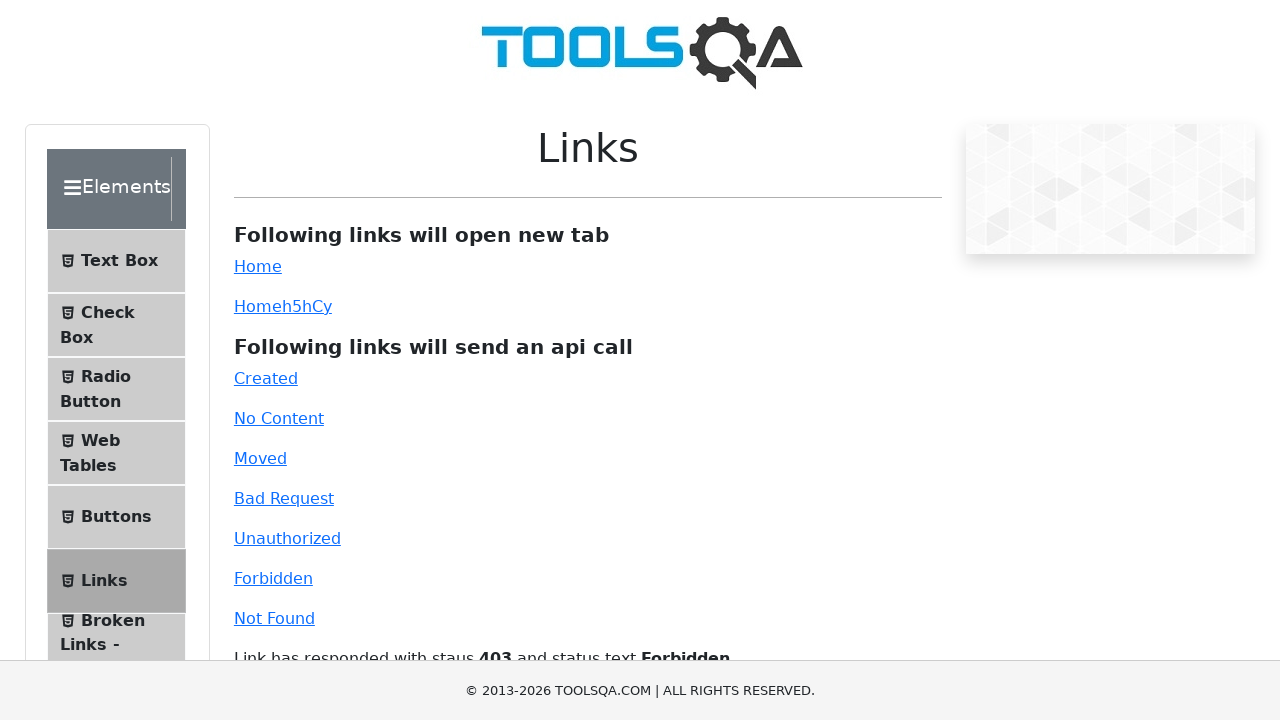

Clicked an API call link using JavaScript executor
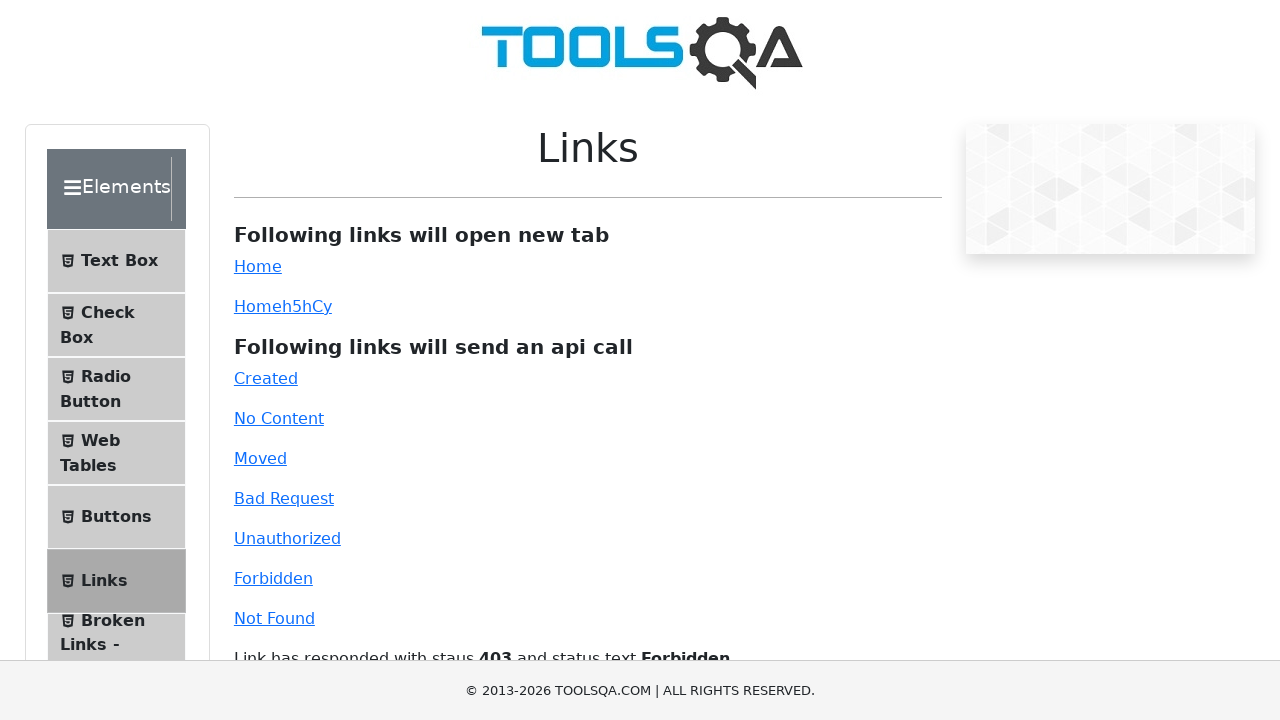

Verified API response appeared in linkResponse element
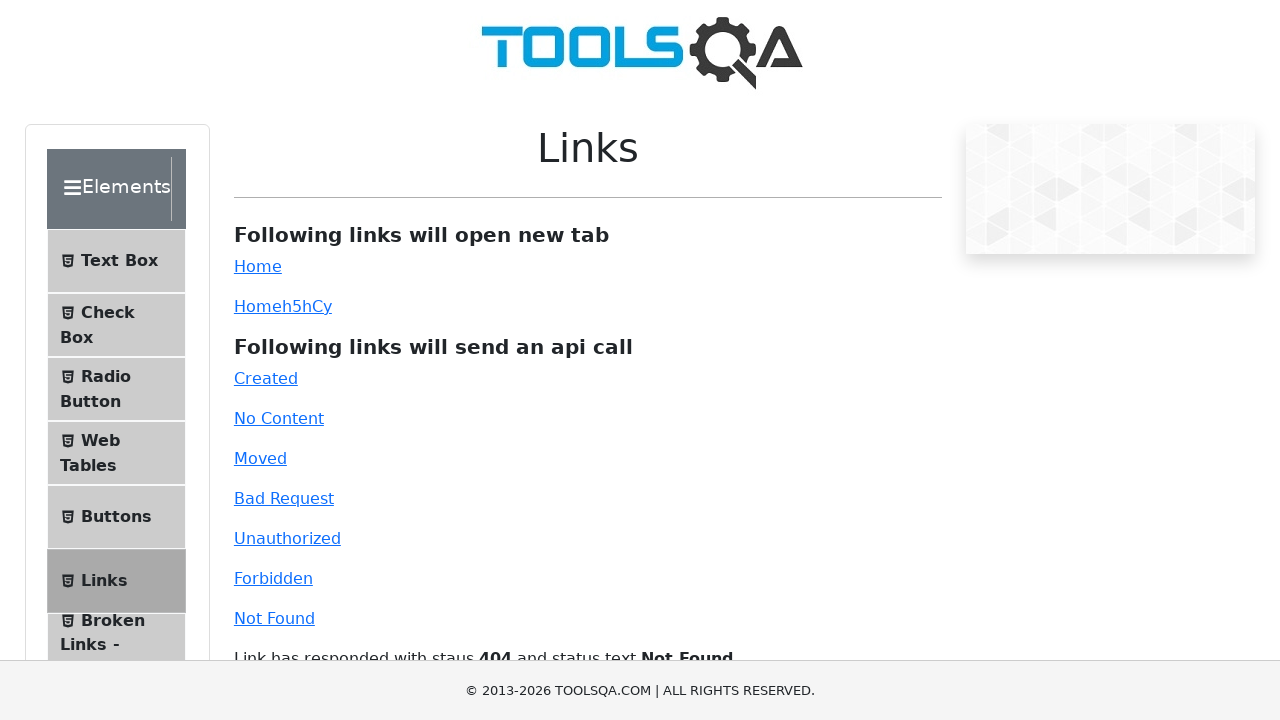

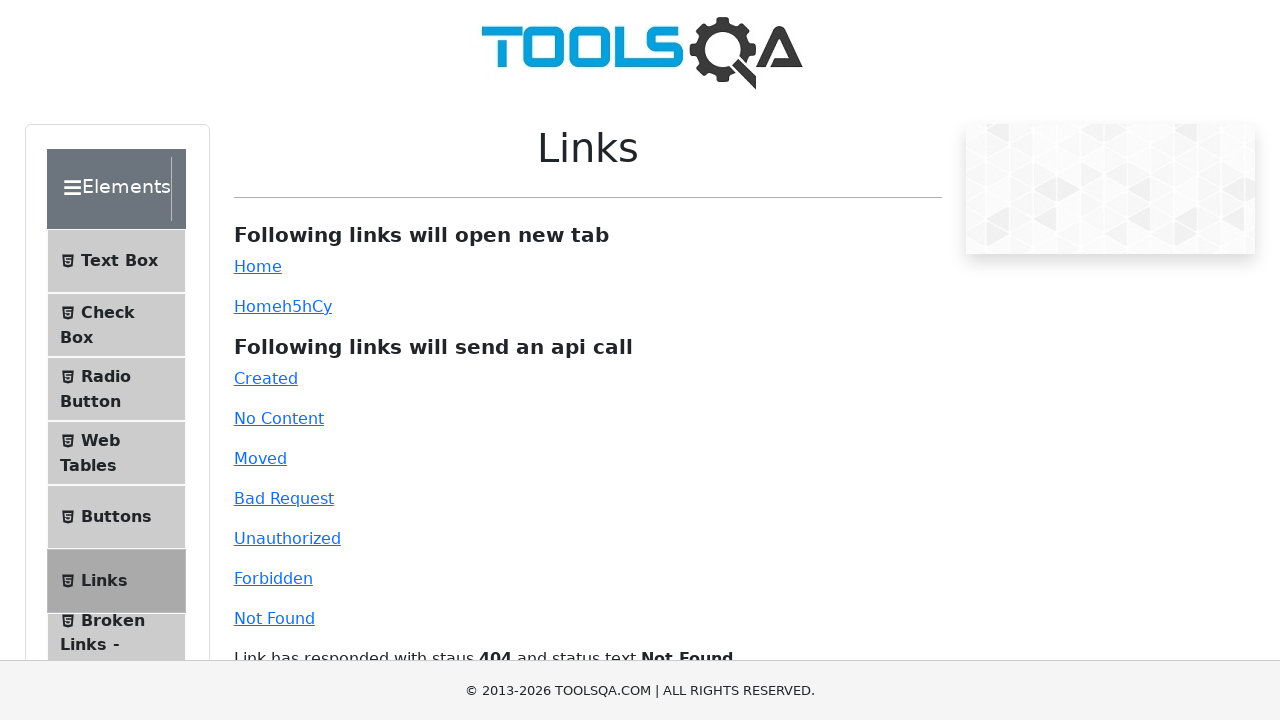